Tests drag interaction on an agreement page by clicking and dragging to scroll through content

Starting URL: http://reg.163.com/agreement.shtml

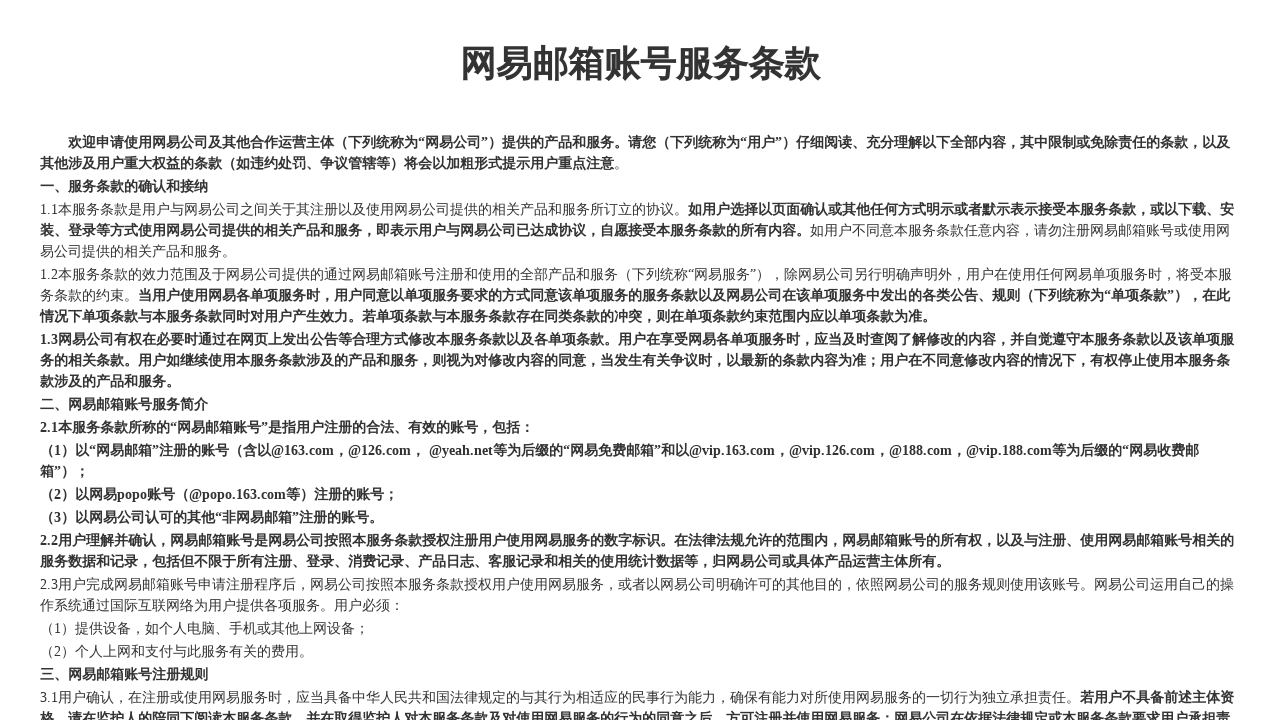

Waited for agreement page DOM to load
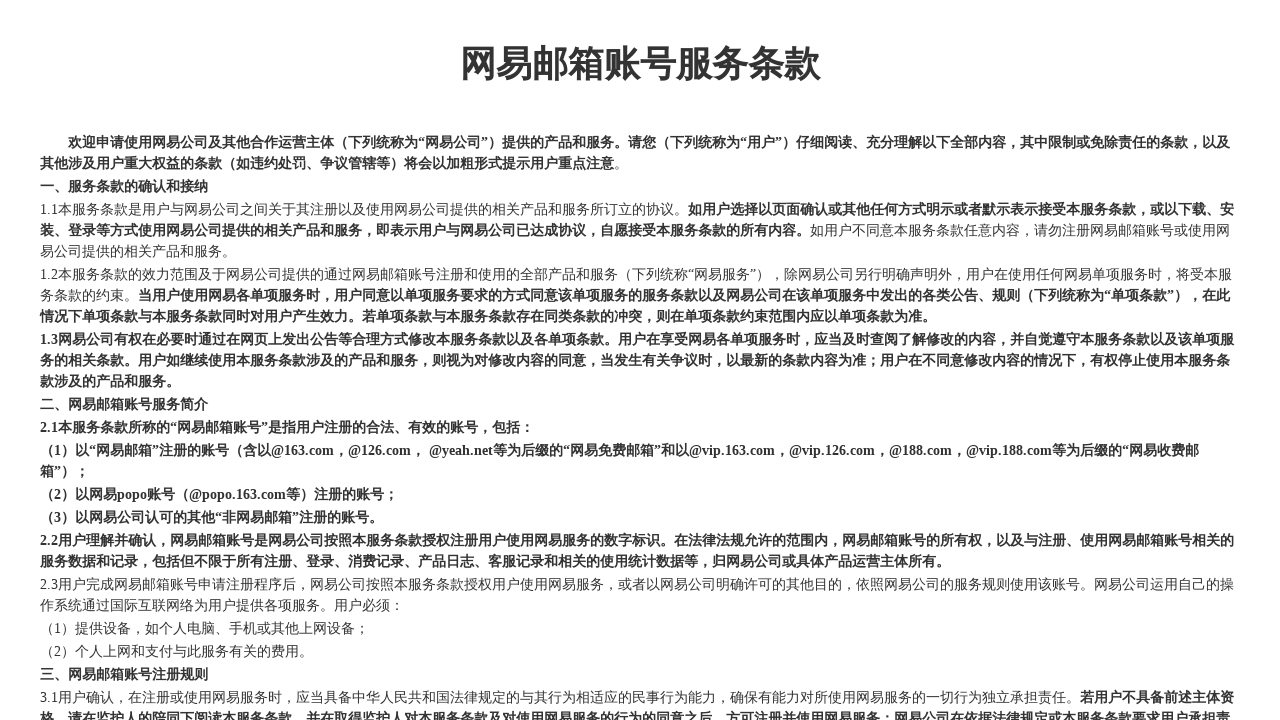

Moved mouse to starting position (400, 300) at (400, 300)
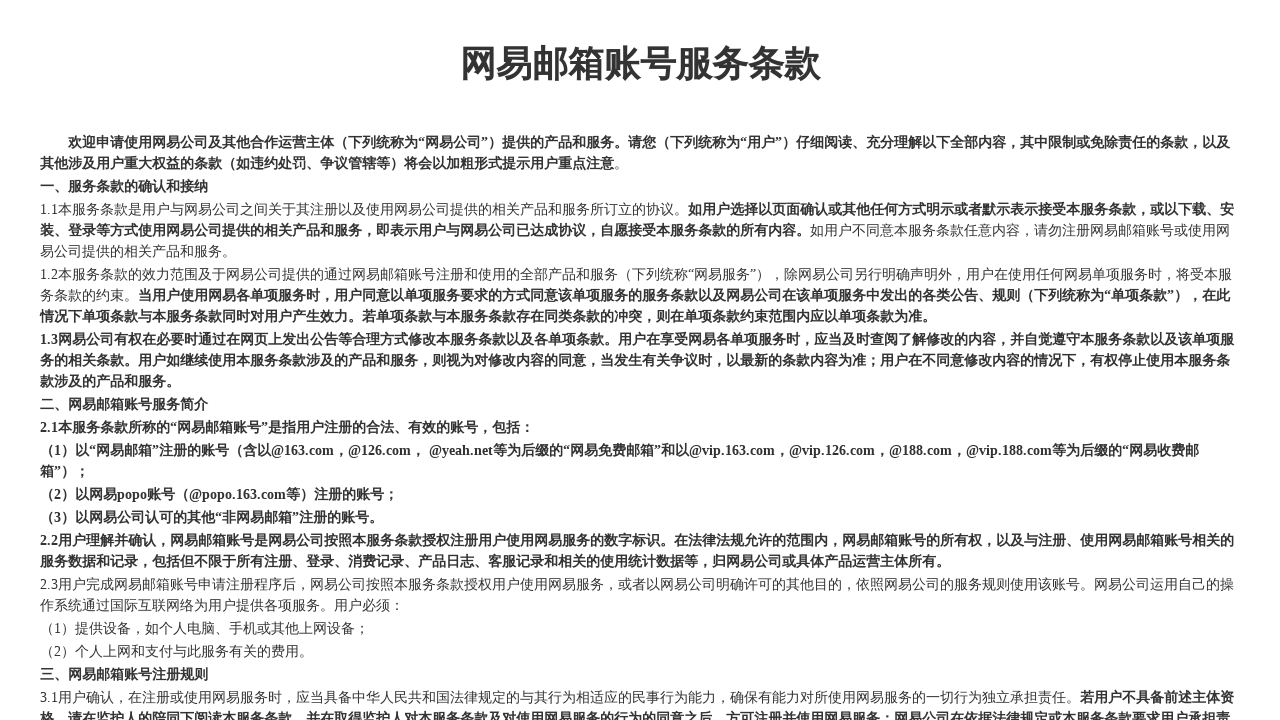

Pressed mouse button down to start drag at (400, 300)
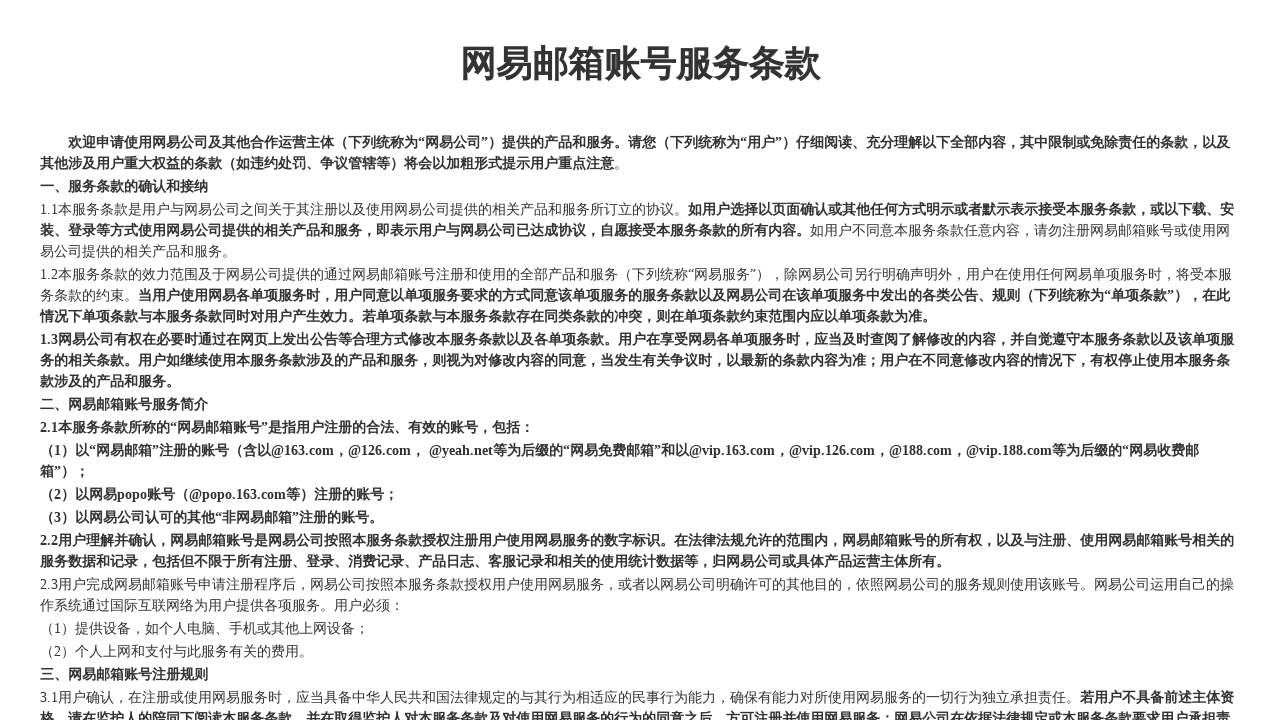

Dragged mouse down to (400, 800) to scroll through agreement content at (400, 800)
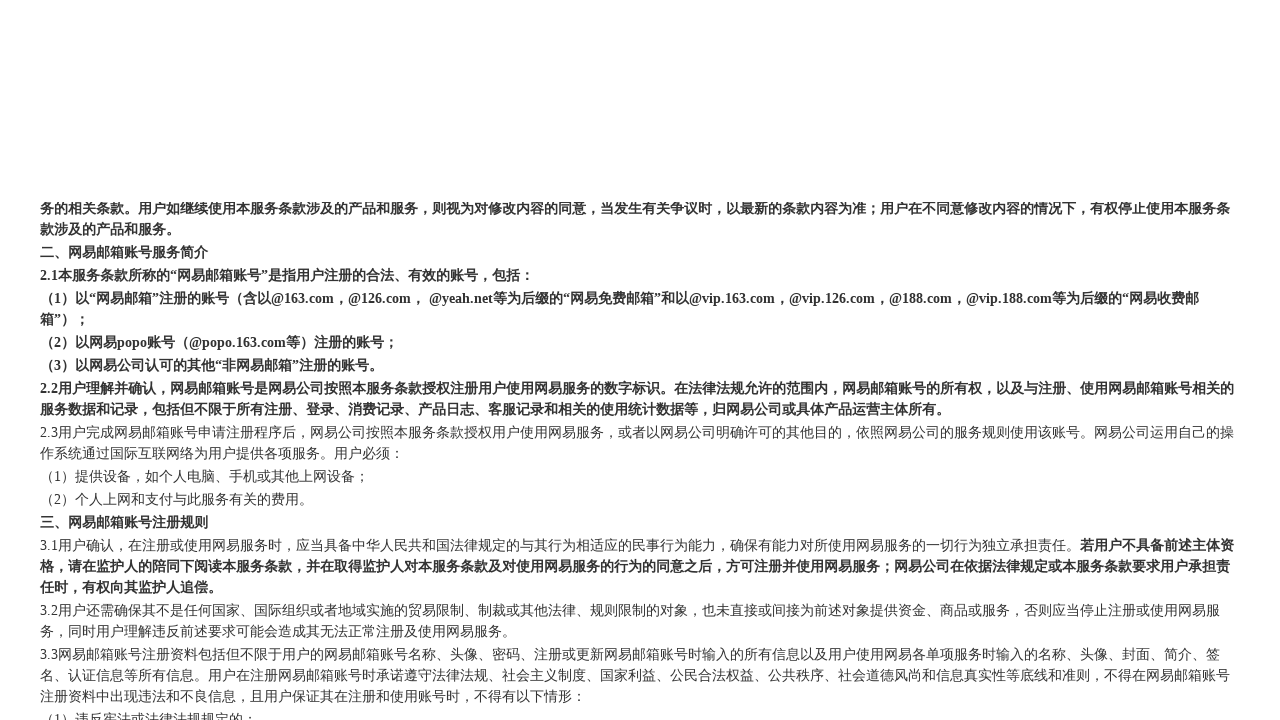

Released mouse button to end drag interaction at (400, 800)
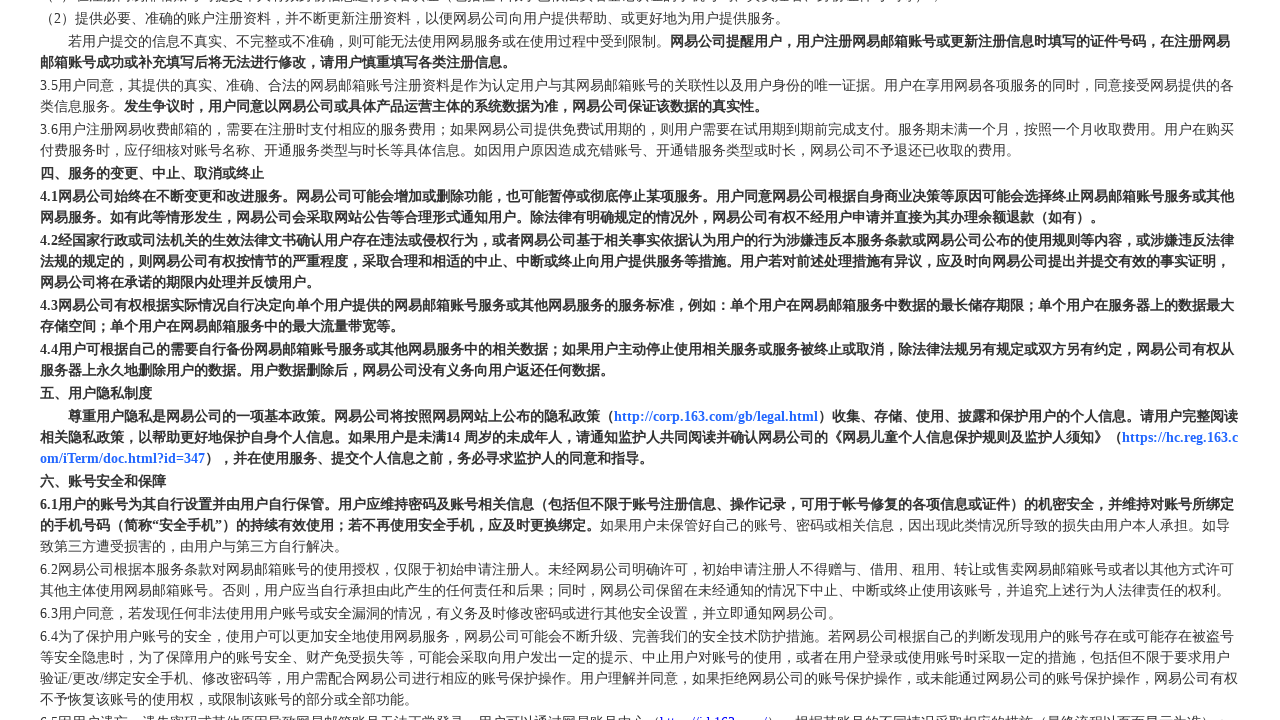

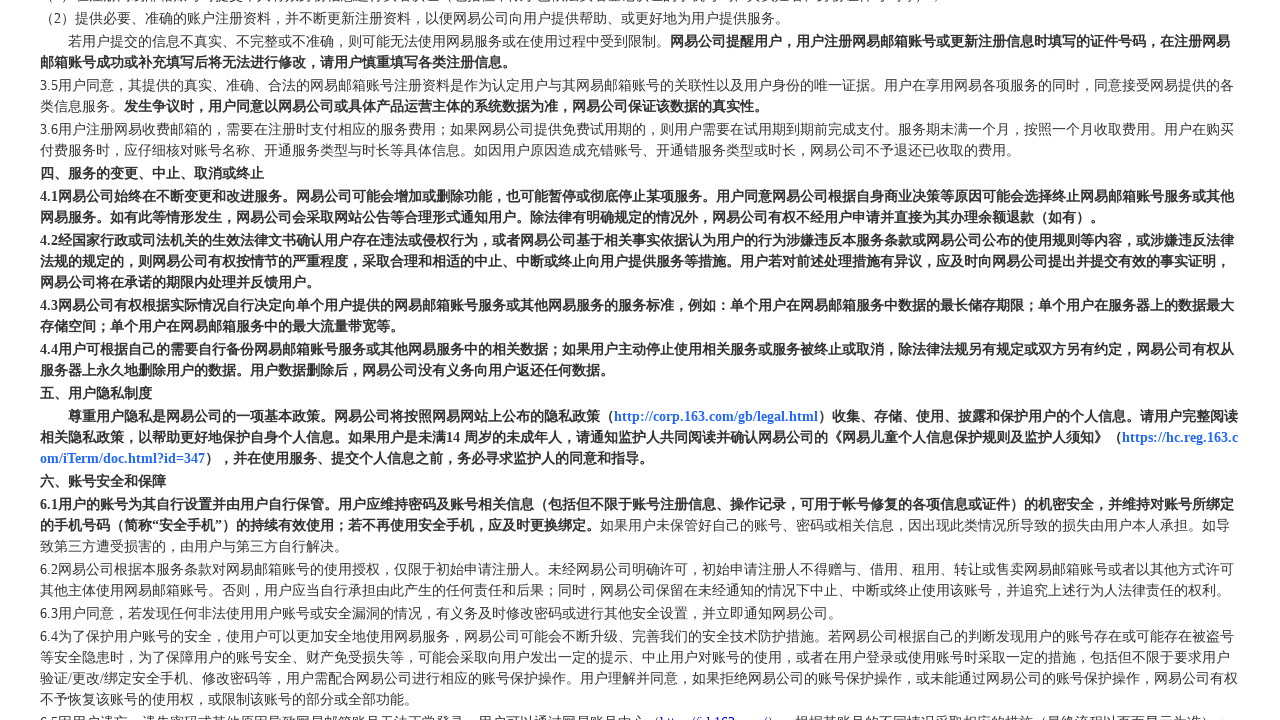